Tests AJAX functionality by clicking a button and waiting for asynchronous content to load and become visible

Starting URL: http://uitestingplayground.com/ajax

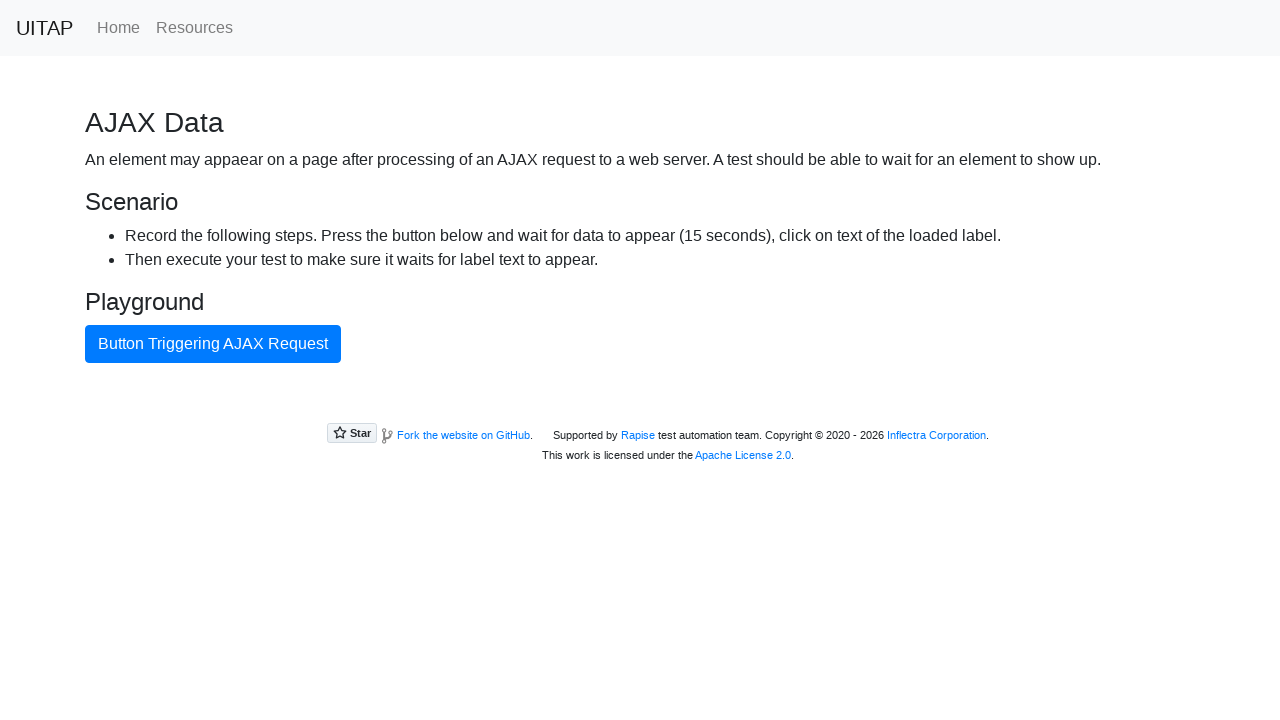

Clicked the blue AJAX button at (213, 344) on #ajaxButton
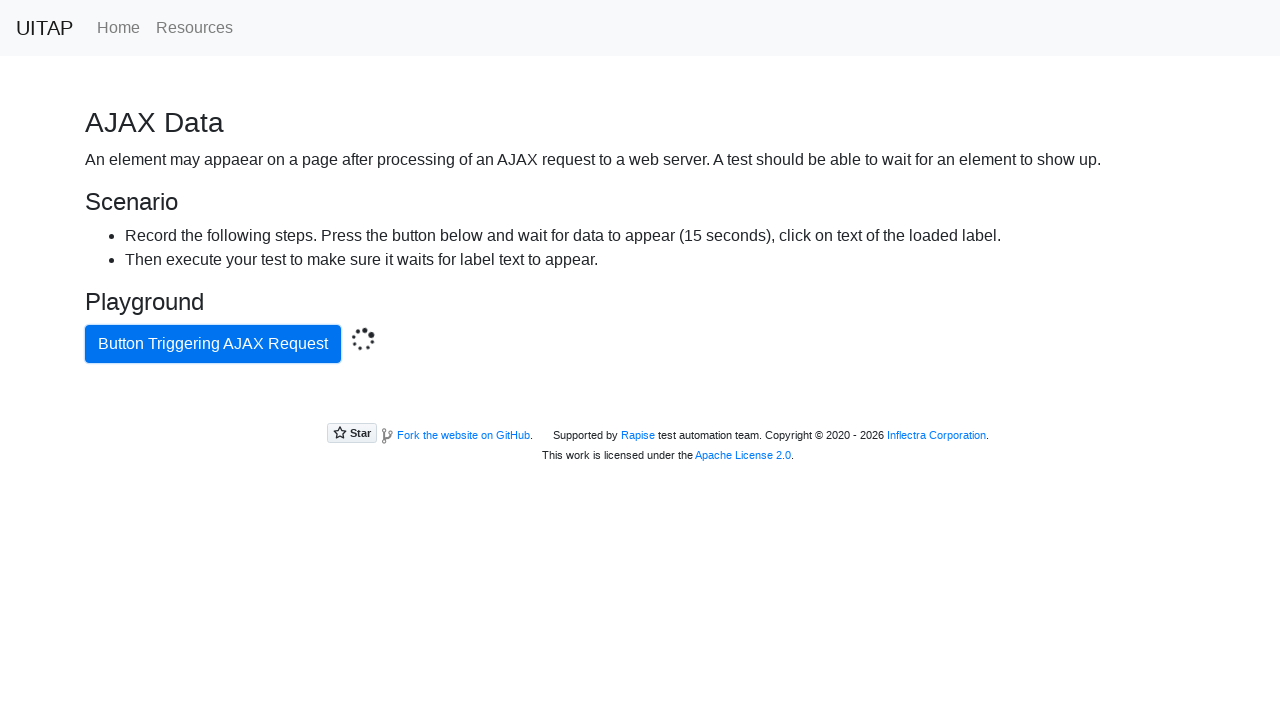

Success message appeared after AJAX content loaded
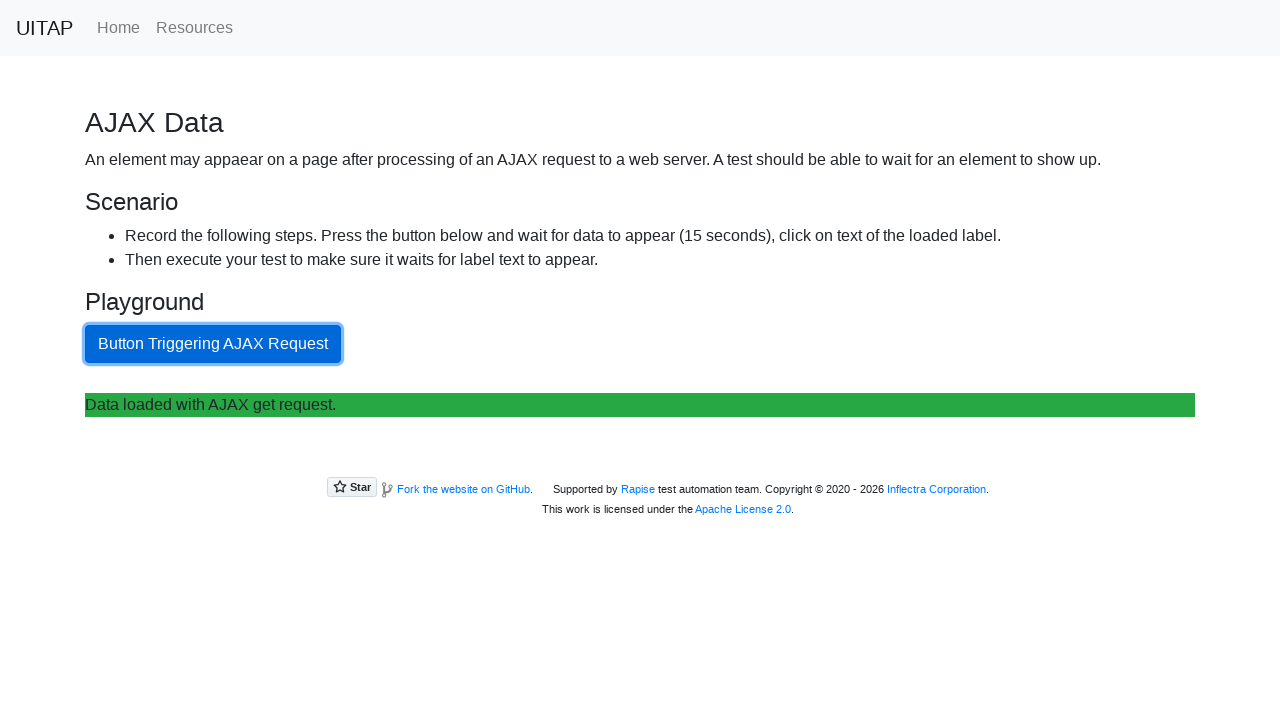

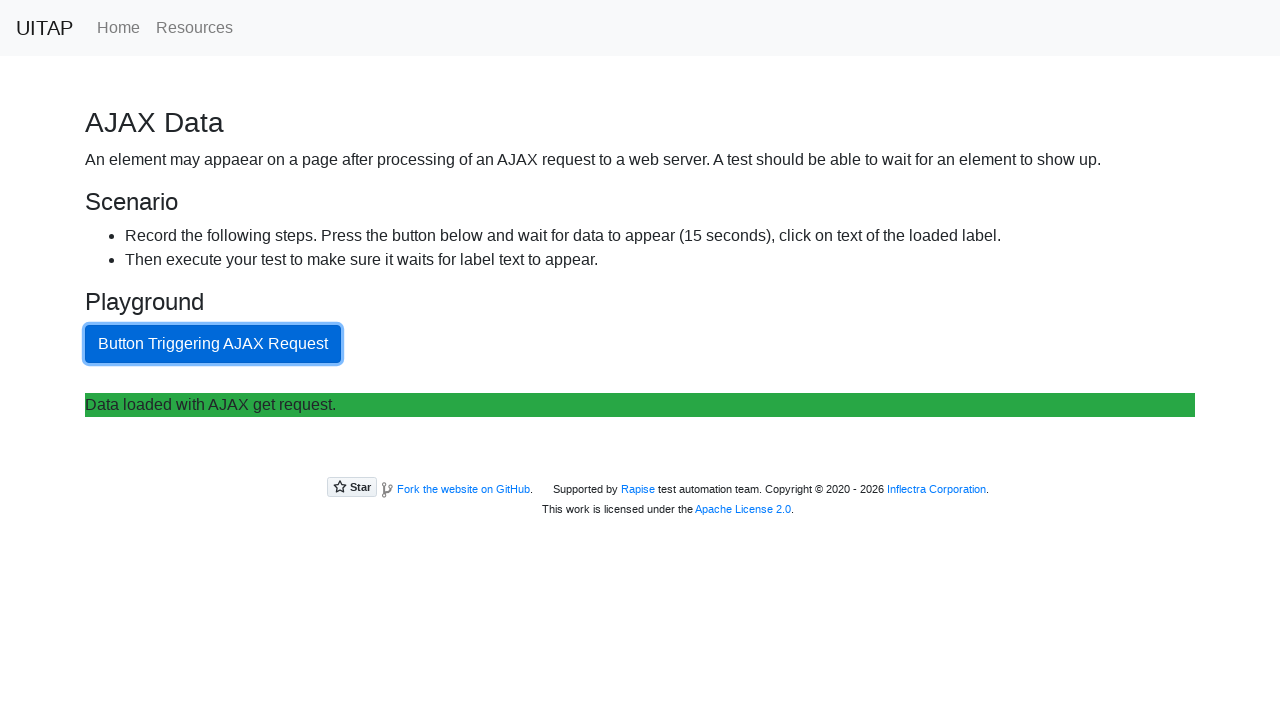